Tests a floor heating calculator by entering room dimensions, selecting room and heating types, entering heat losses, and verifying the calculated cable power values

Starting URL: https://kermi-fko.ru/raschety/Calc-Rehau-Solelec.aspx

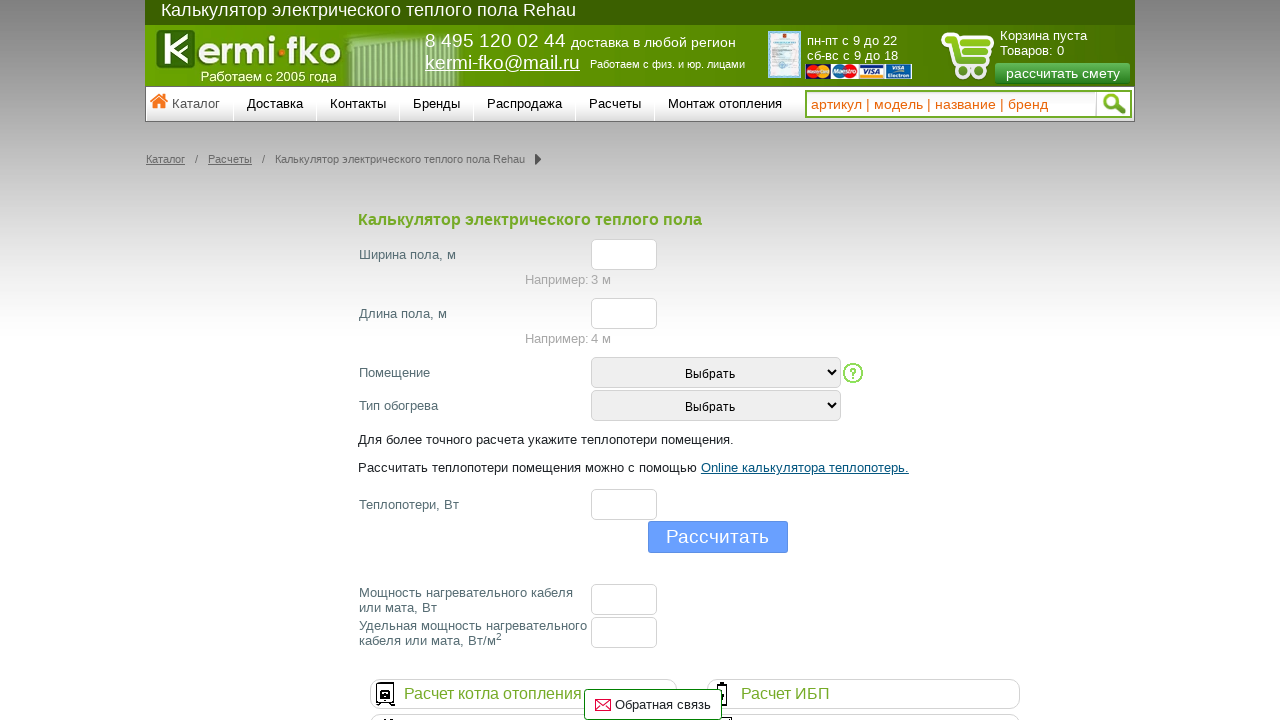

Filled room width field with '12' on #el_f_width
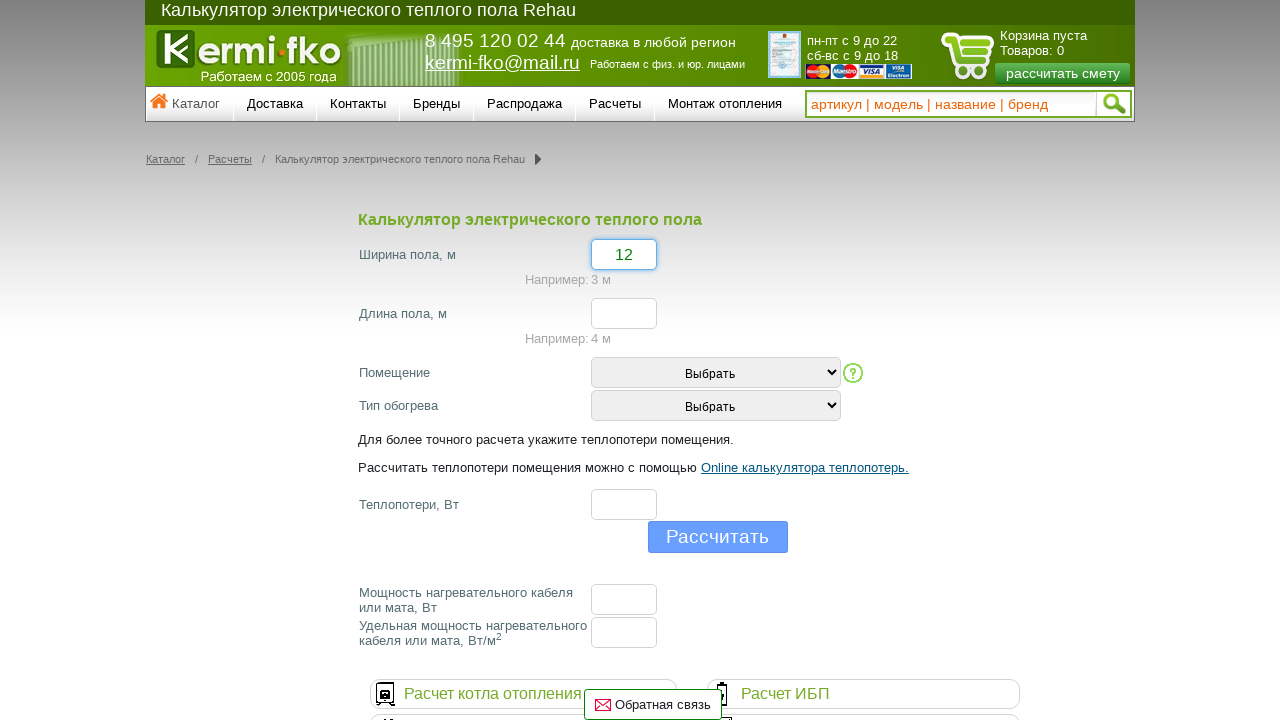

Filled room length field with '8' on #el_f_lenght
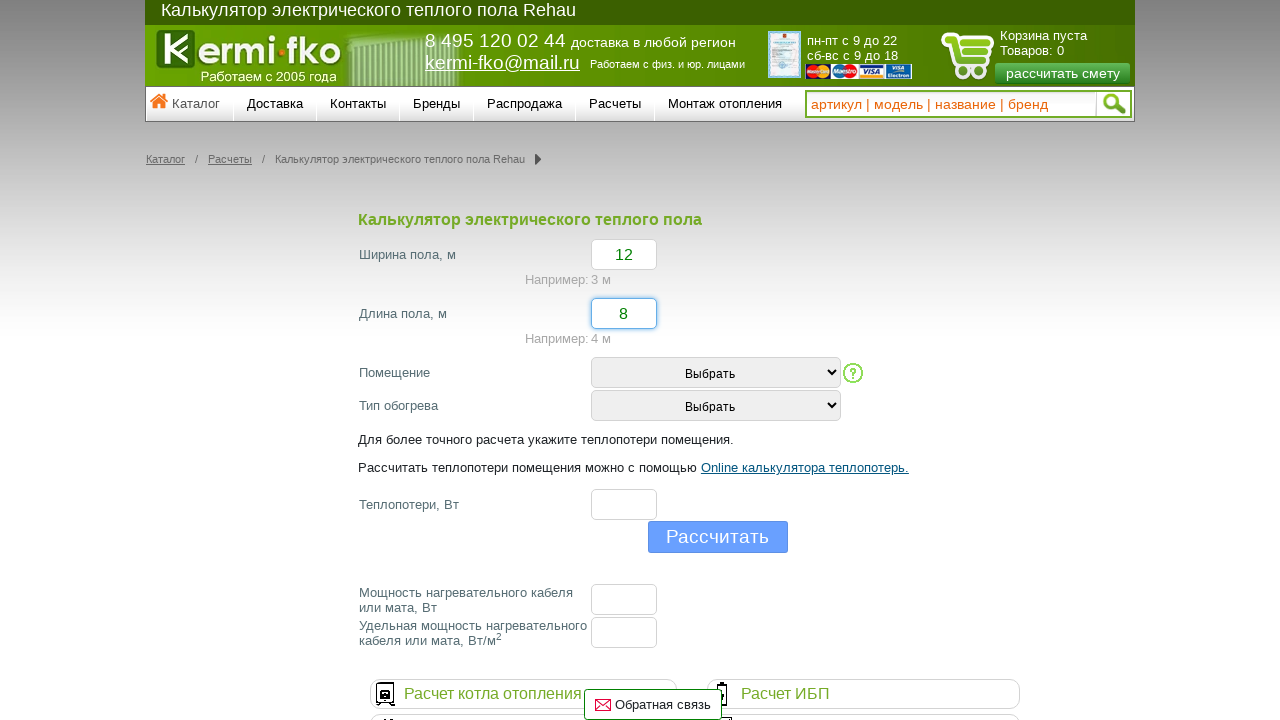

Selected room type option with value '2' on #room_type
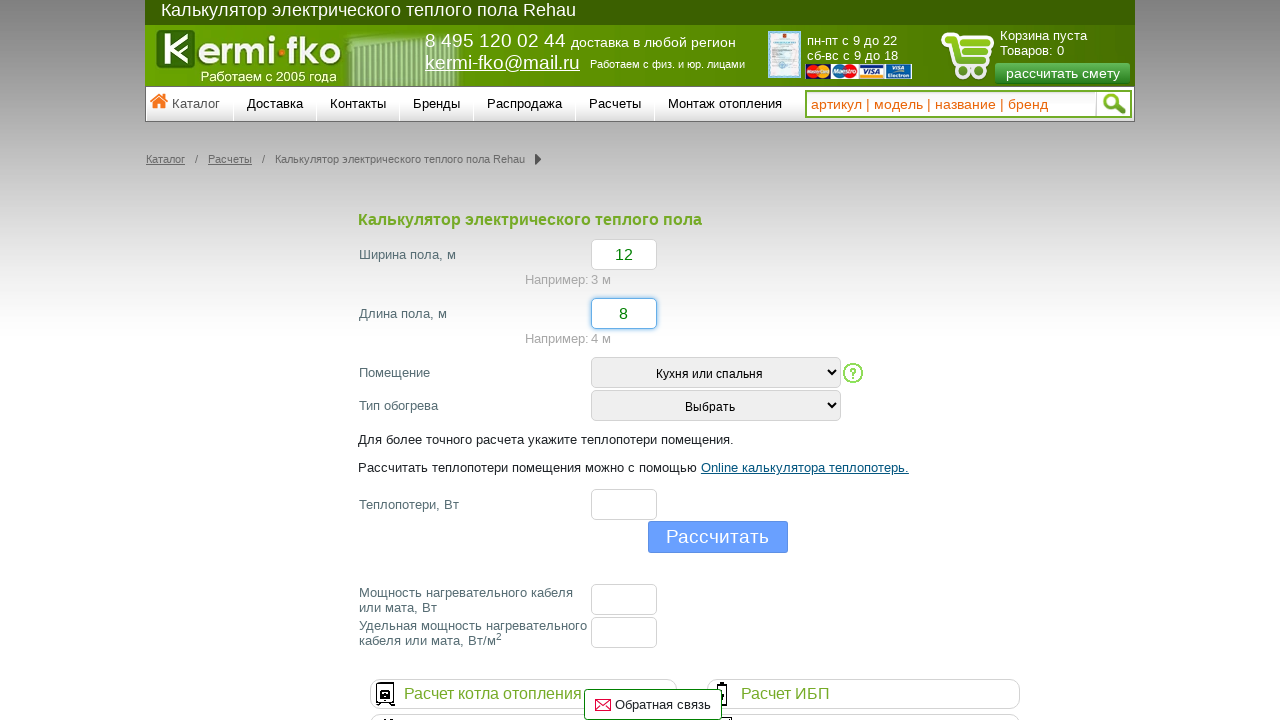

Selected heating type option with value '3' on #heating_type
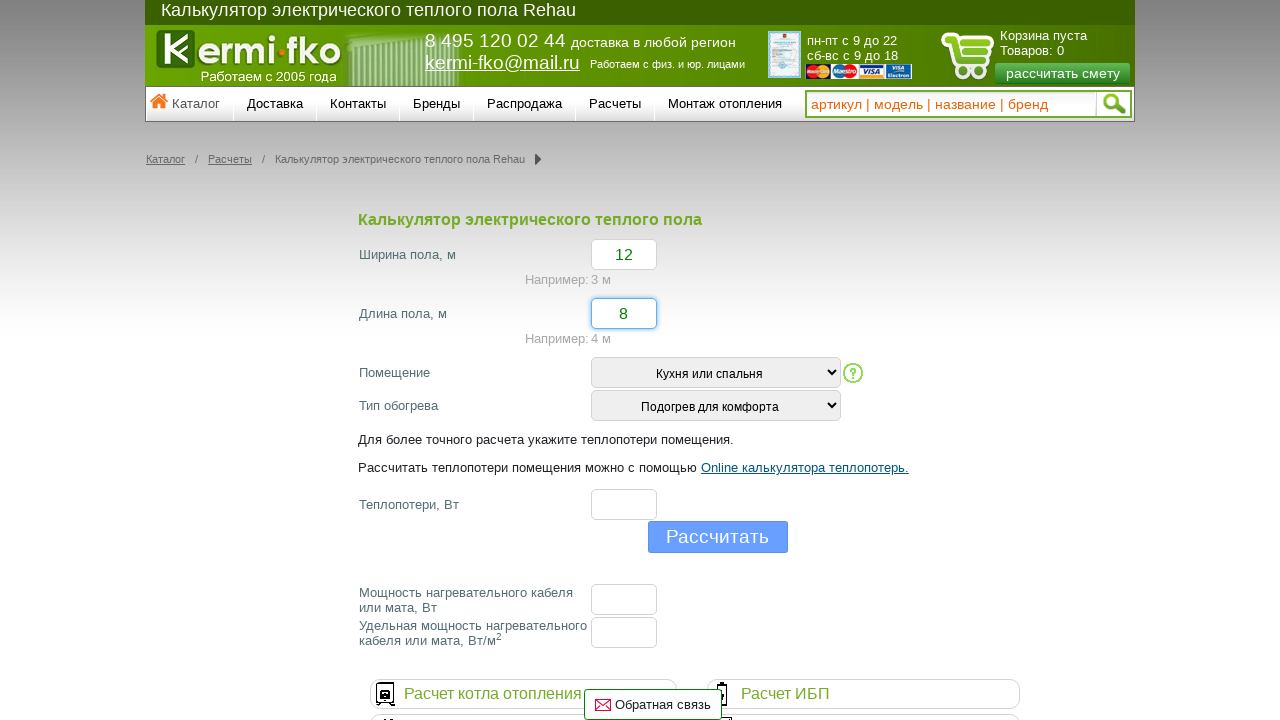

Filled heat losses field with '100' on #el_f_losses
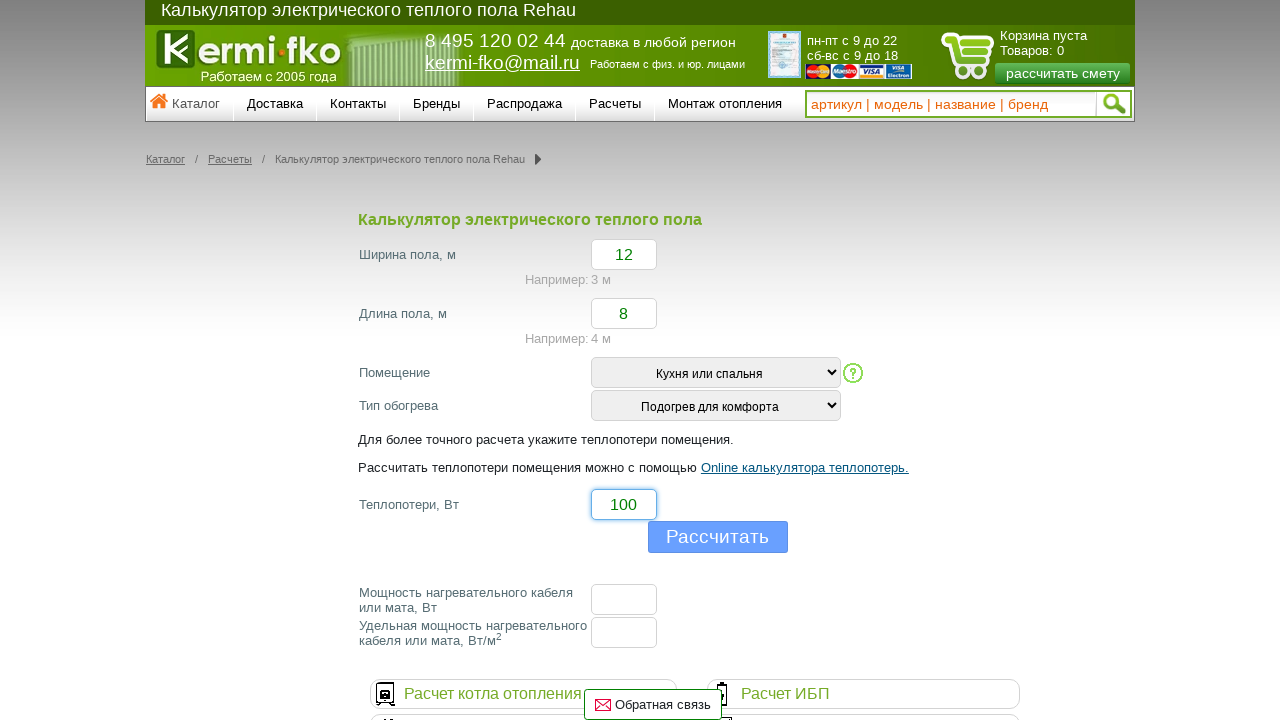

Clicked calculate button at (718, 537) on input[name='button']
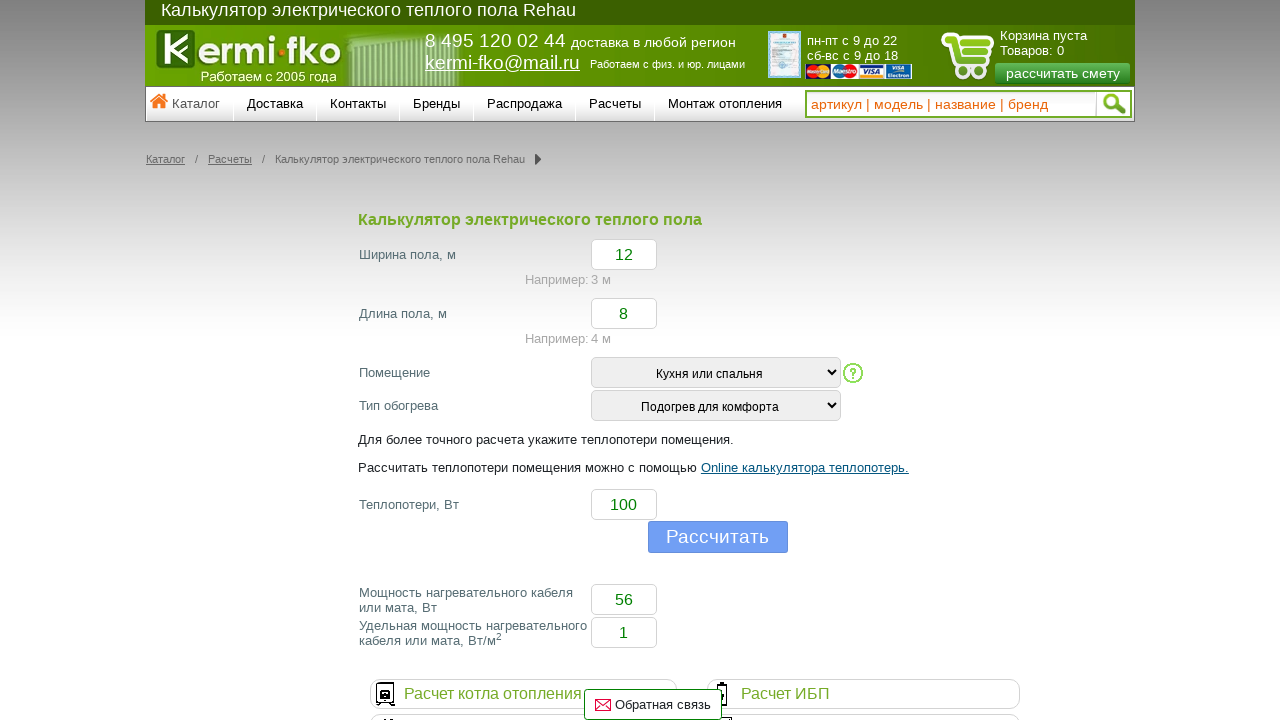

Floor cable power results element loaded
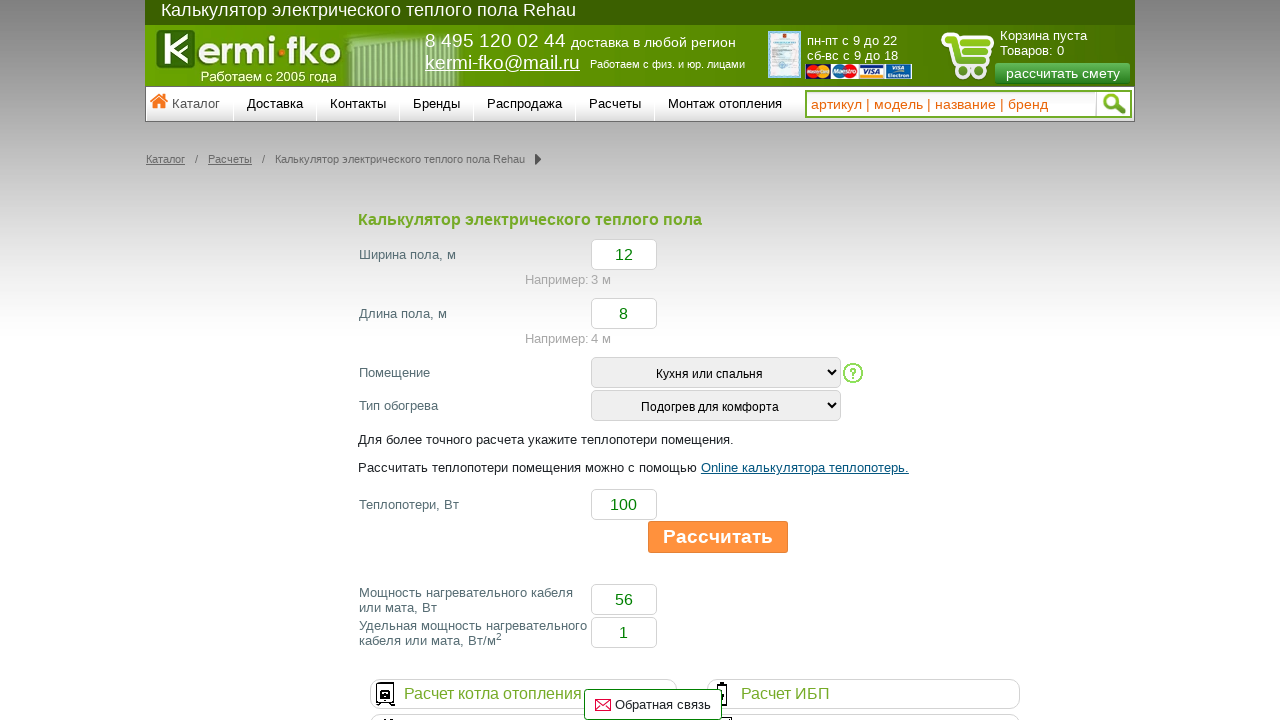

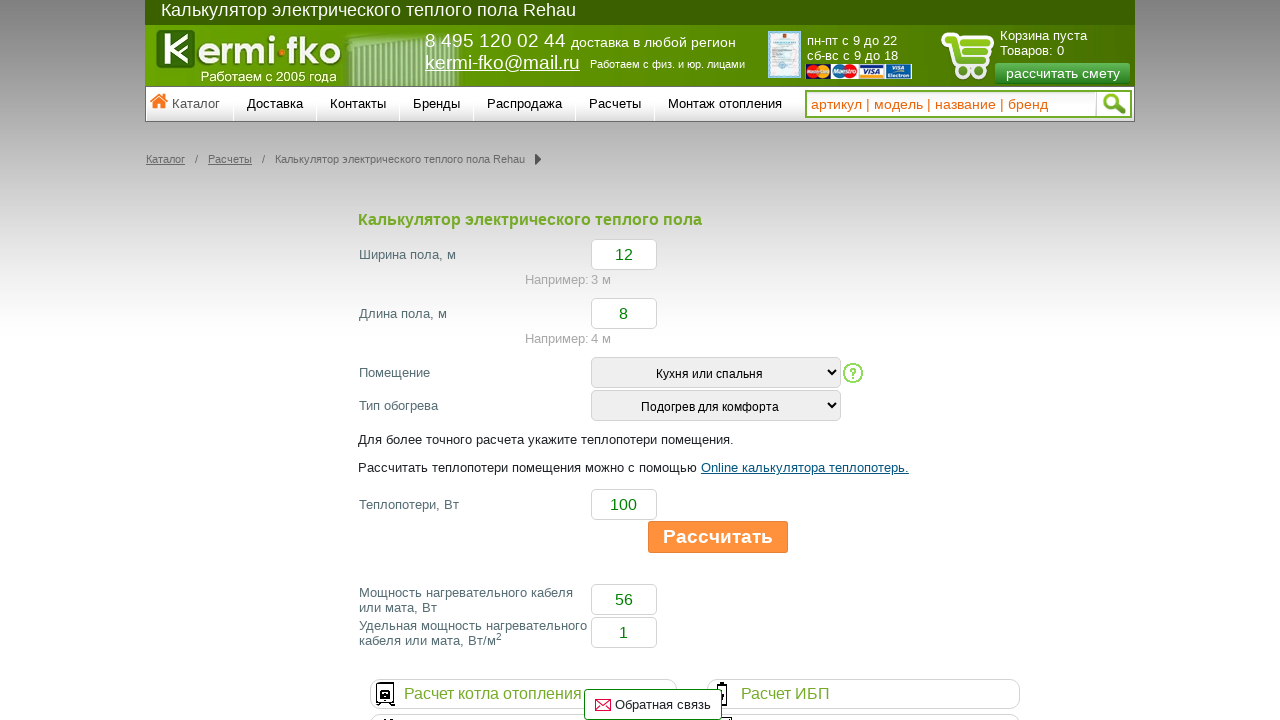